Tests checkbox functionality by locating two checkboxes and clicking each one if it's not already selected

Starting URL: https://the-internet.herokuapp.com/checkboxes

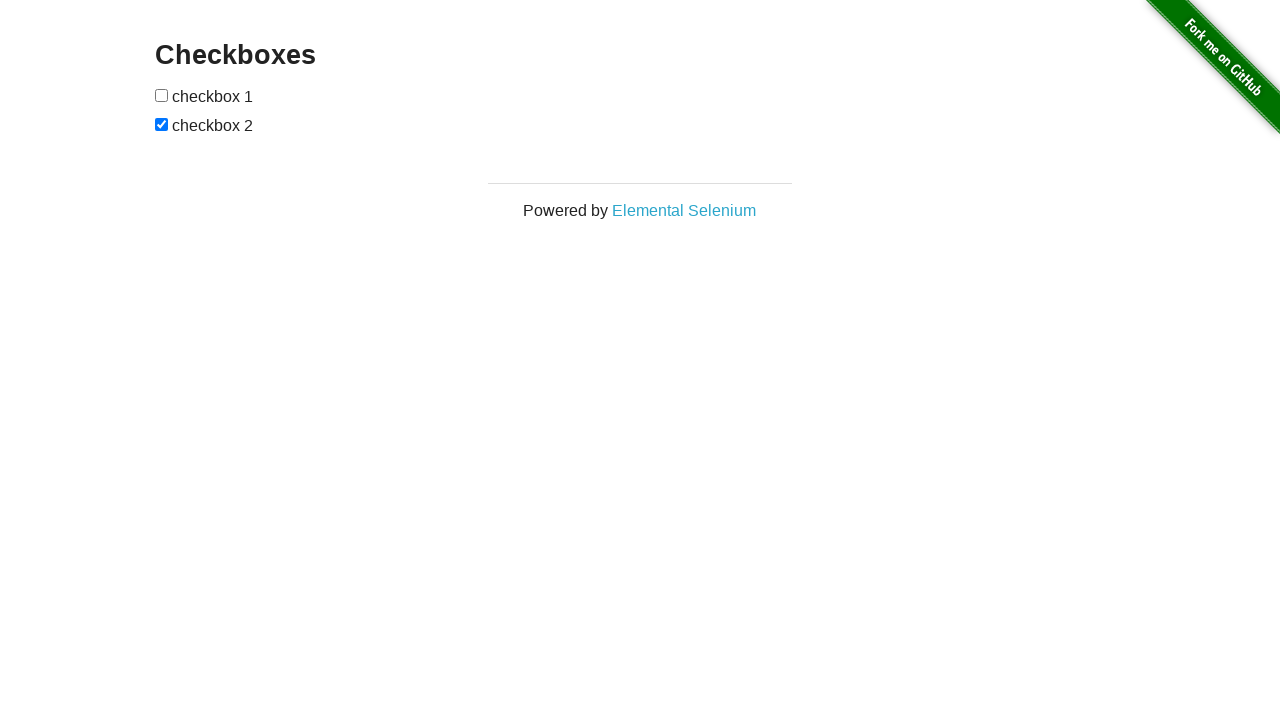

Located first checkbox element
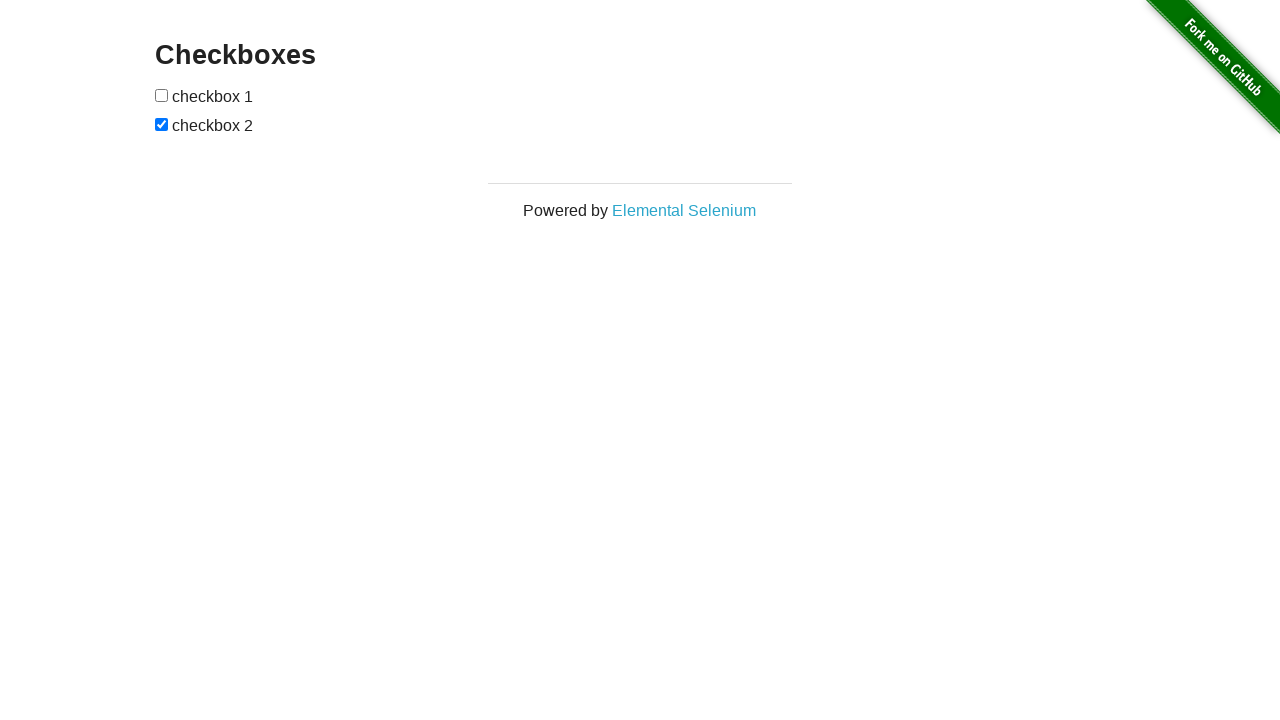

Verified first checkbox is not checked
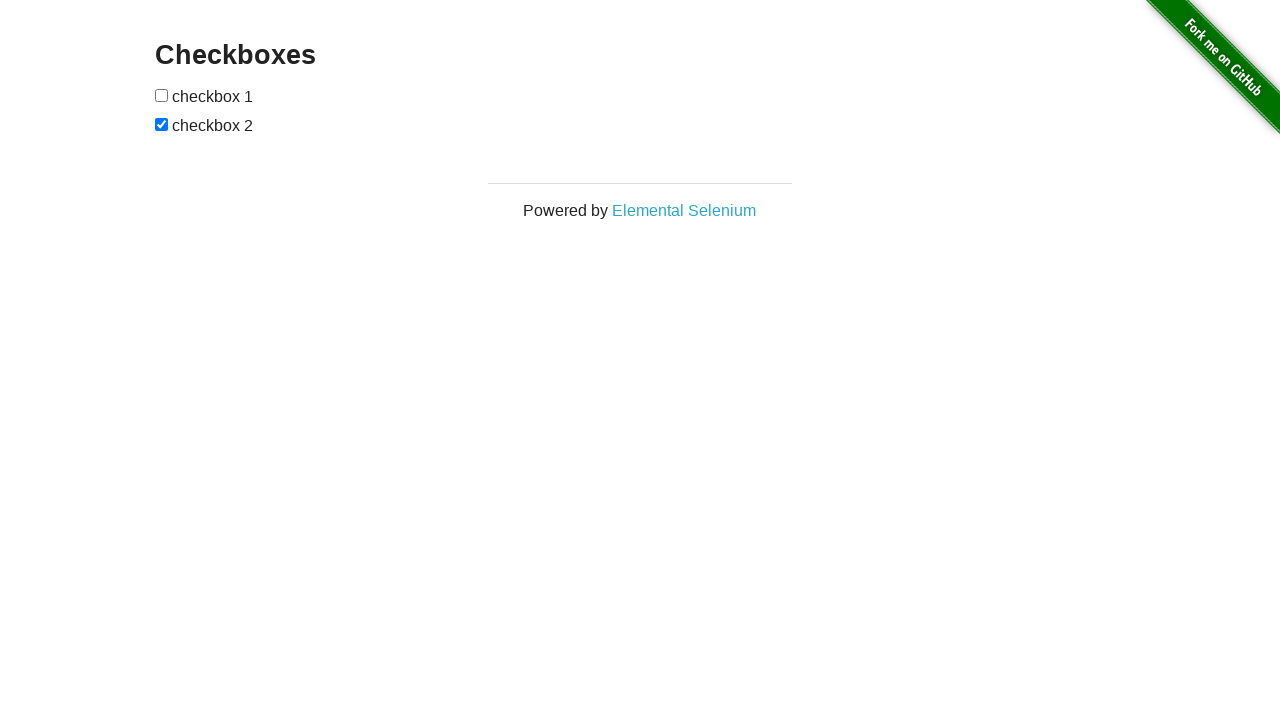

Clicked first checkbox to select it at (162, 95) on (//input[@type='checkbox'])[1]
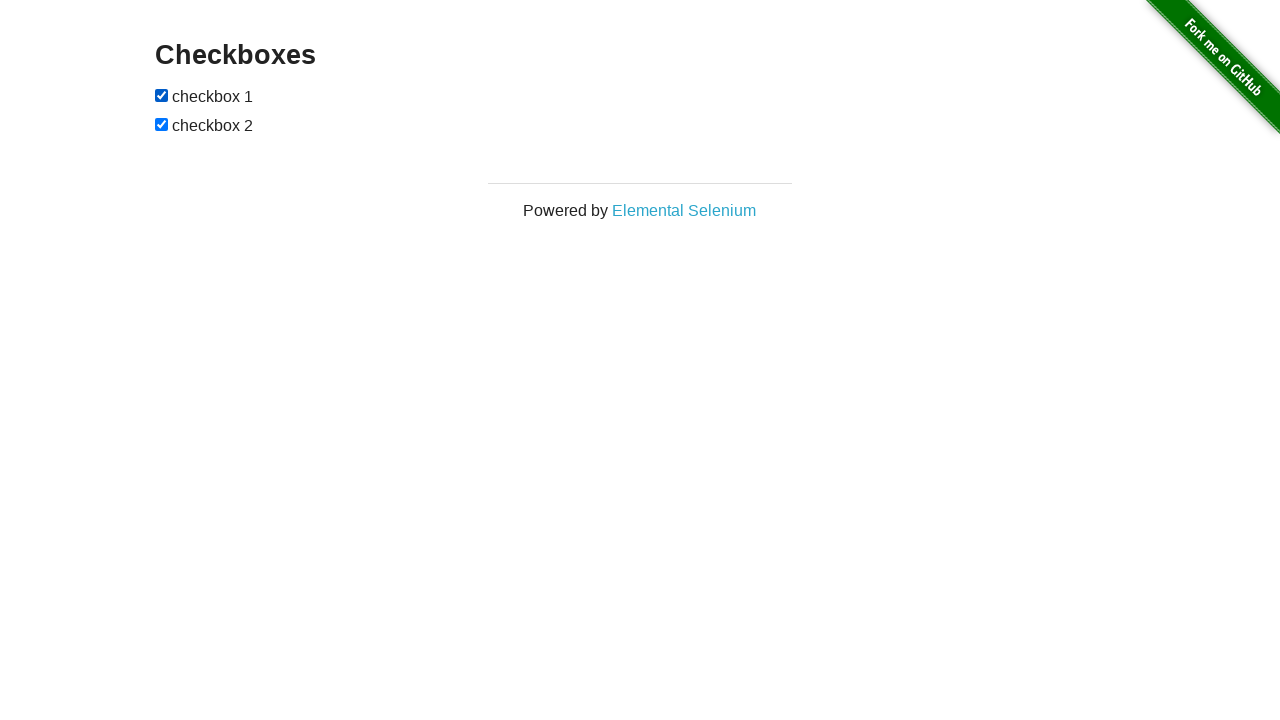

Located second checkbox element
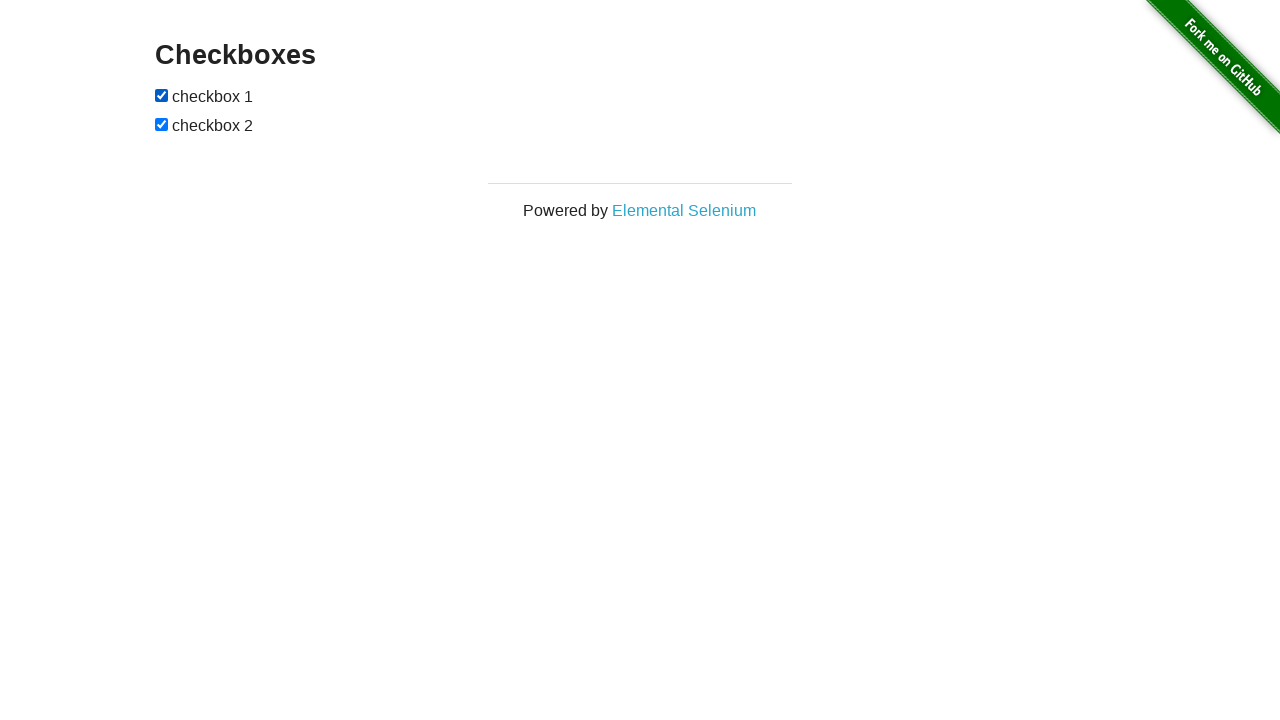

Second checkbox is already checked
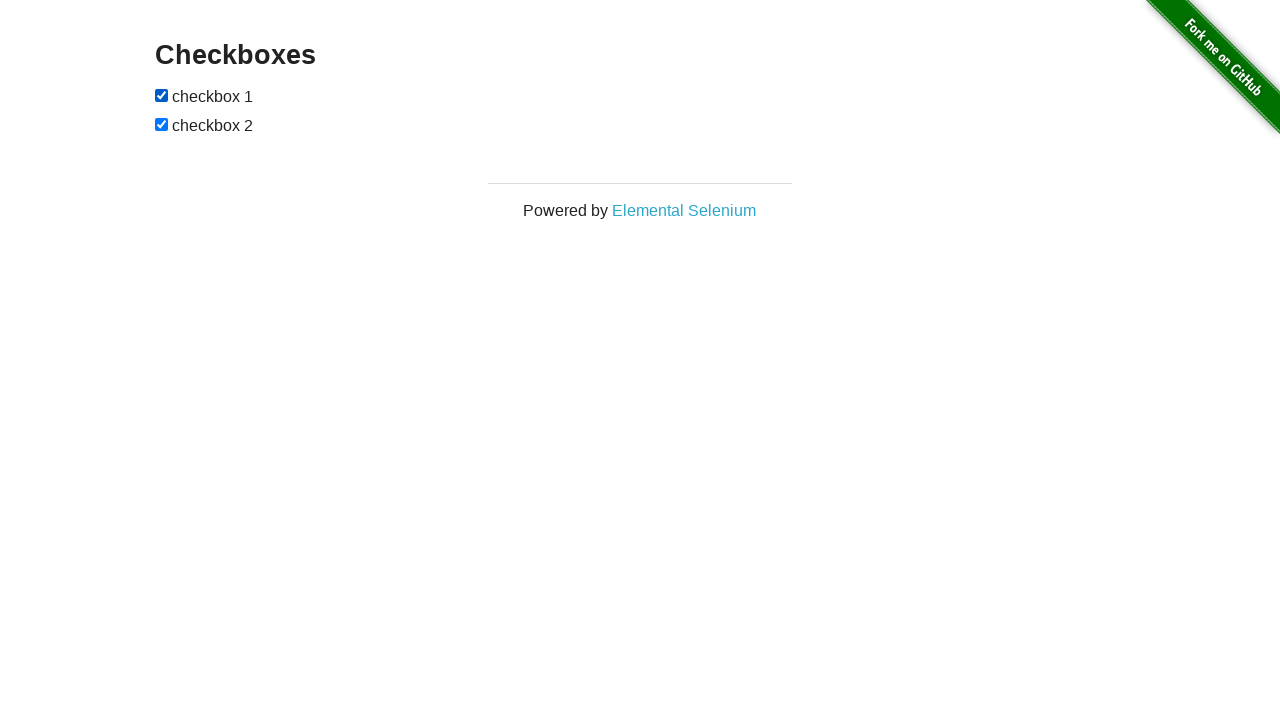

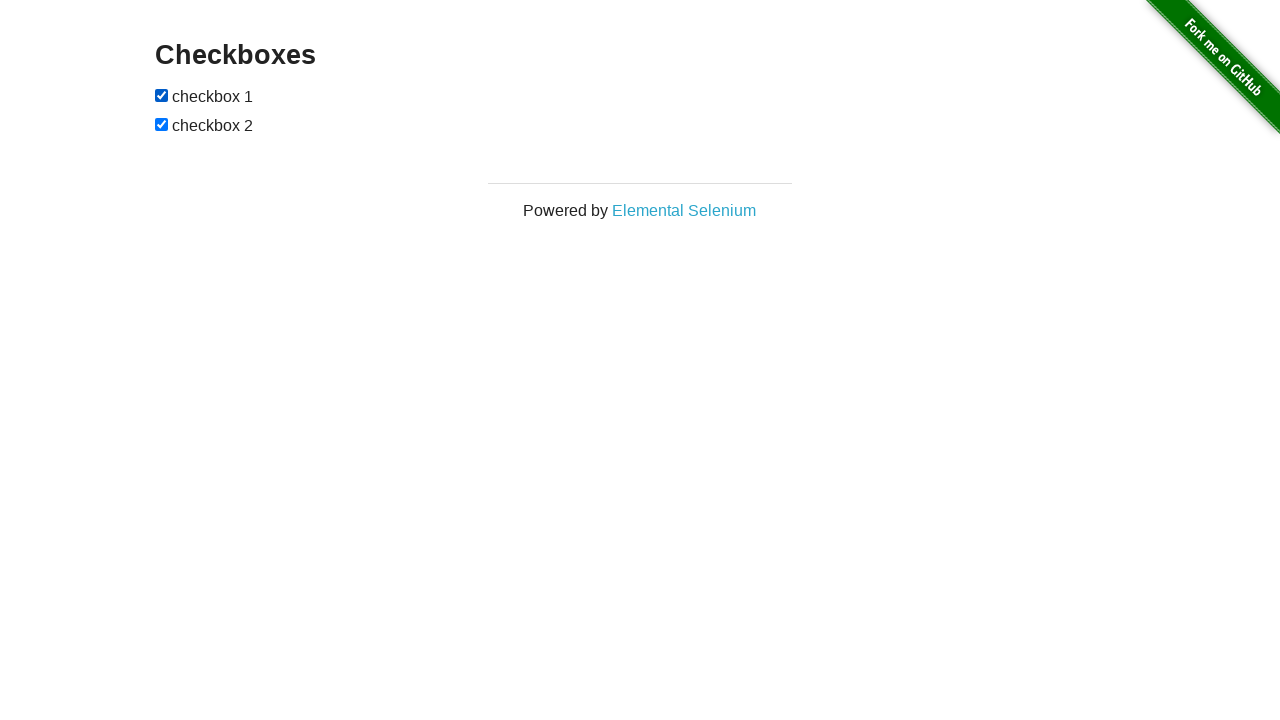